Tests navigation to RO5000 product page through Solutions > Products submenu hierarchy

Starting URL: http://rovsing.dk/

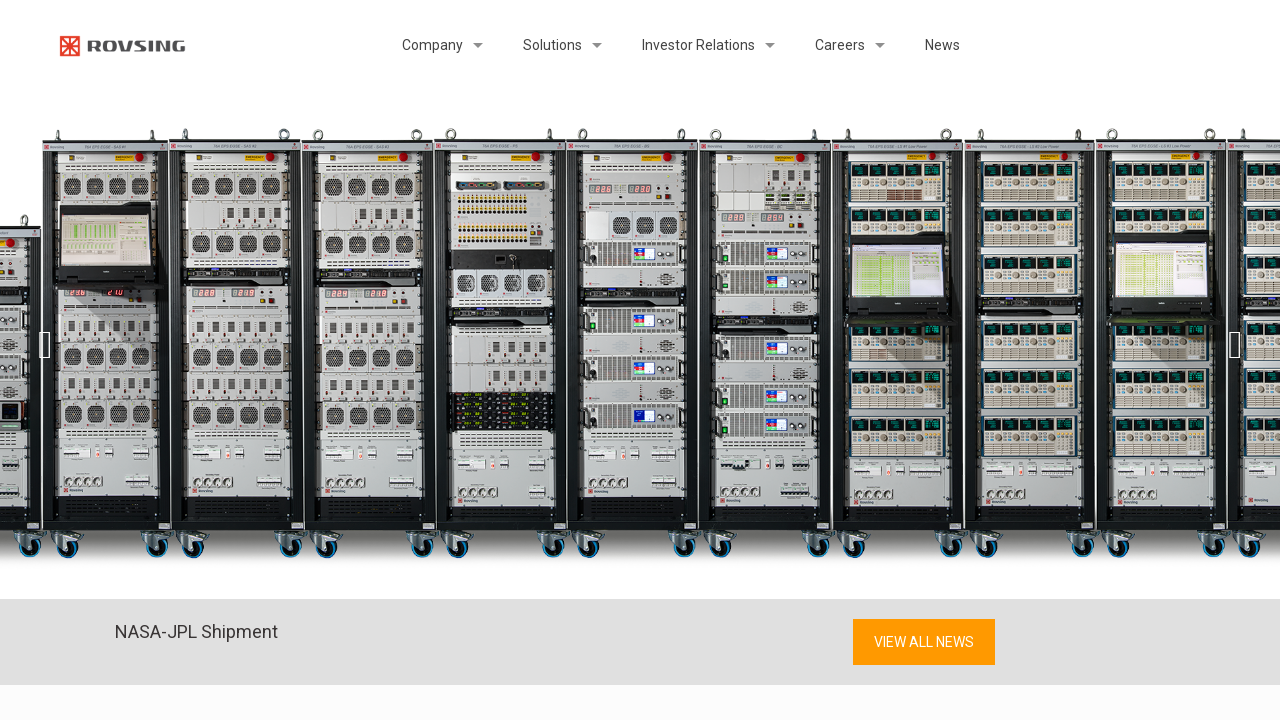

Hovered over Solutions menu item at (552, 45) on li#menu-item-2746
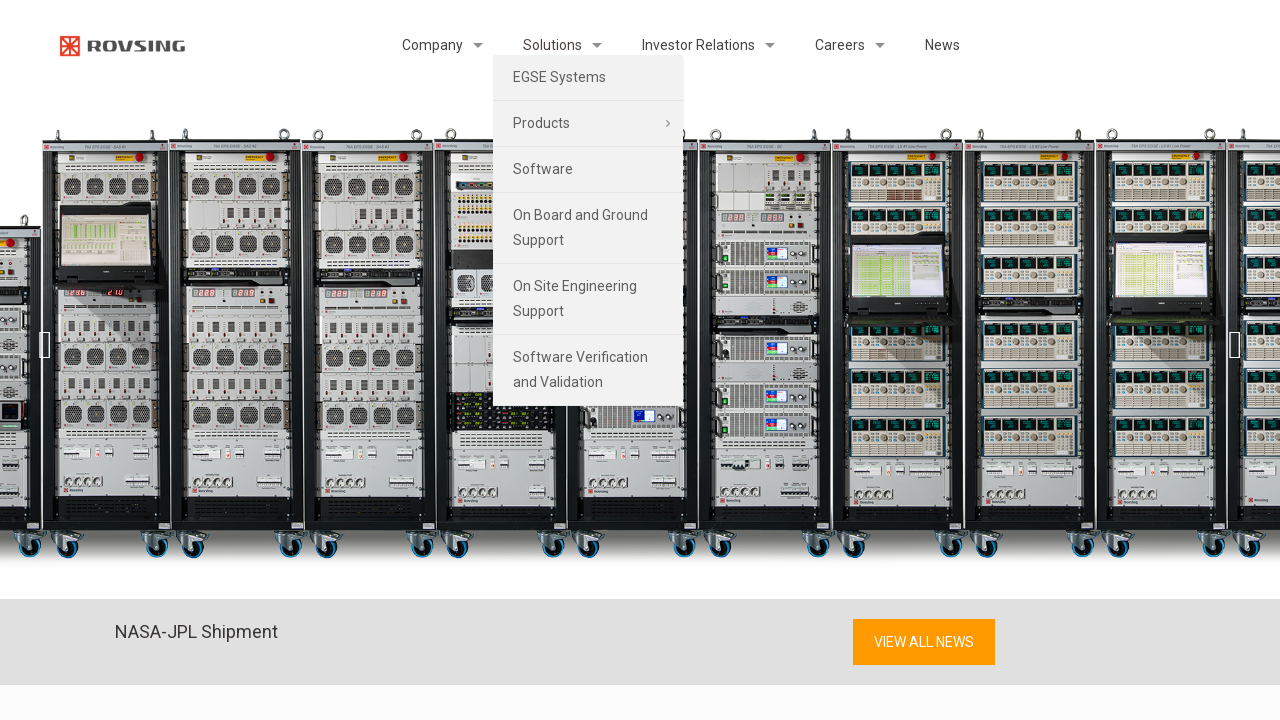

Hovered over Products submenu item at (588, 124) on li#menu-item-2932
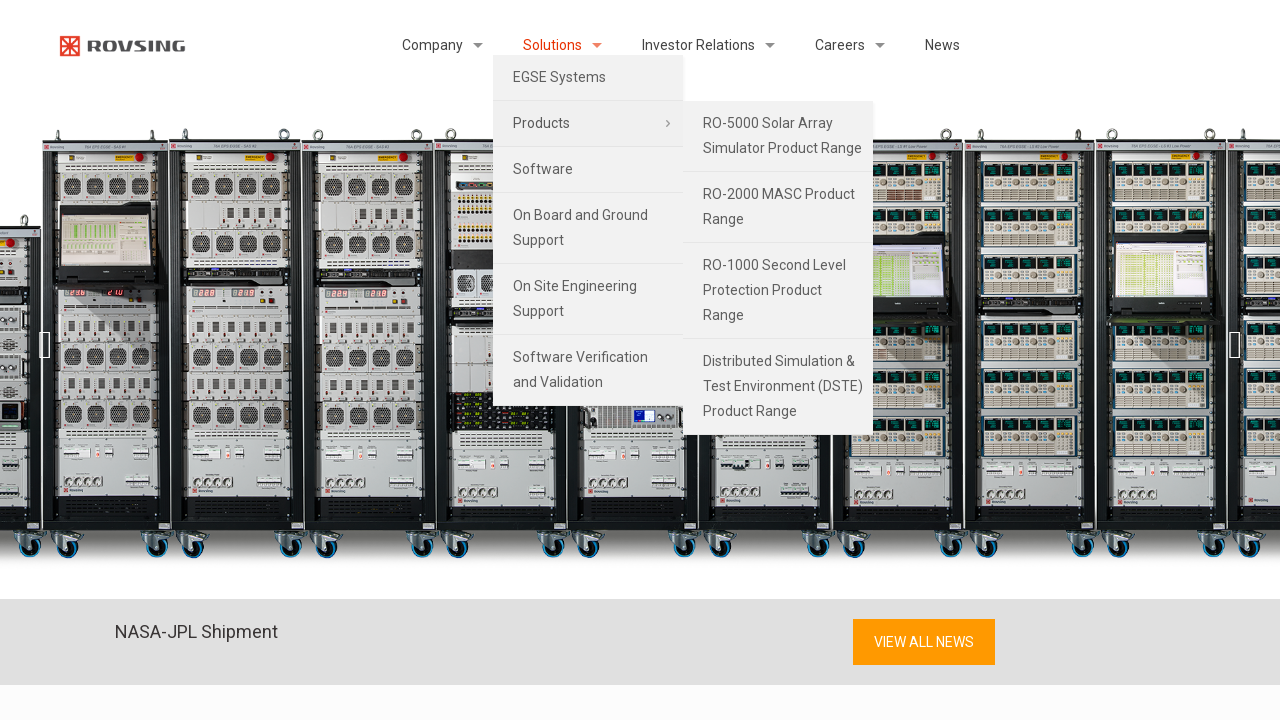

Clicked on RO5000 product link at (778, 136) on li#menu-item-3333
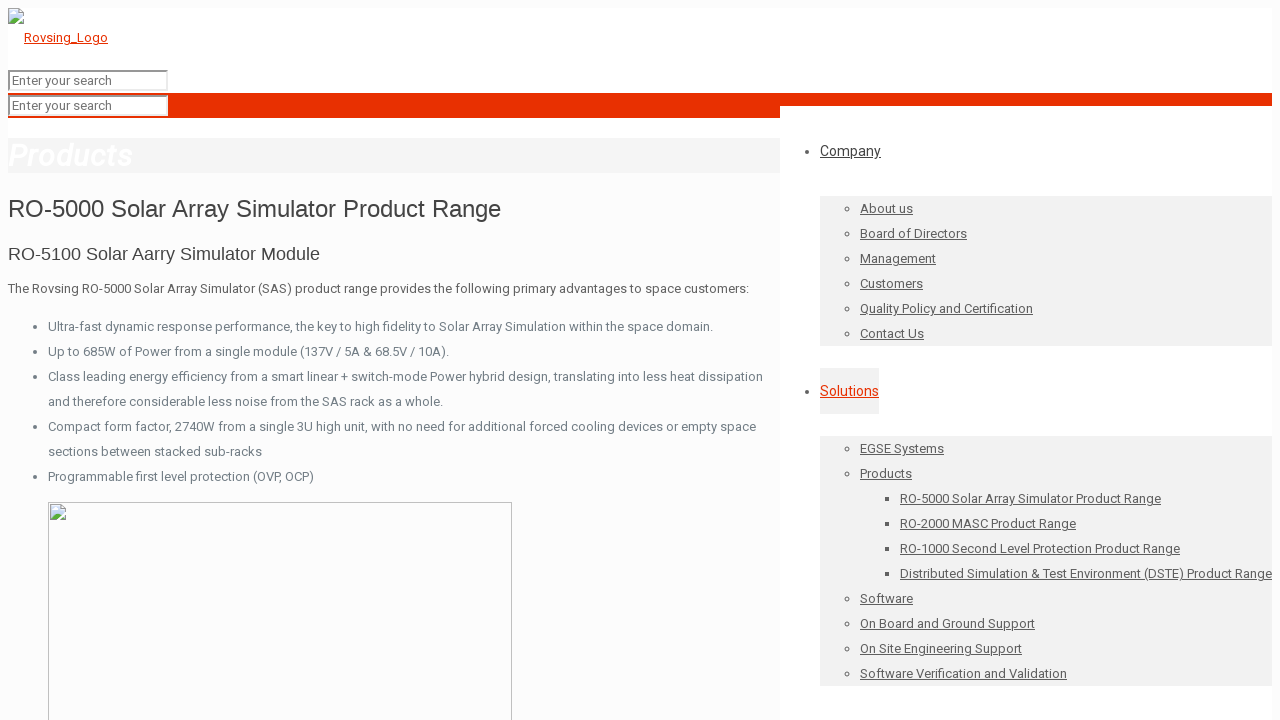

Page navigation completed and network idle
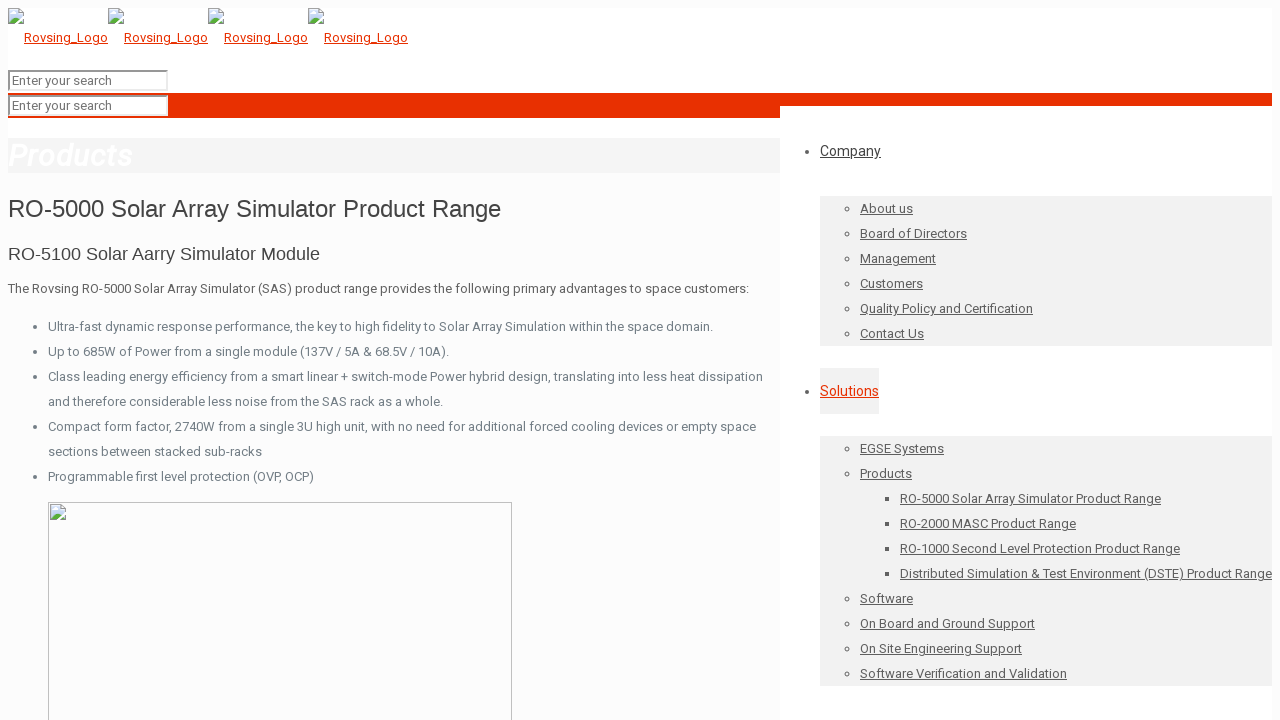

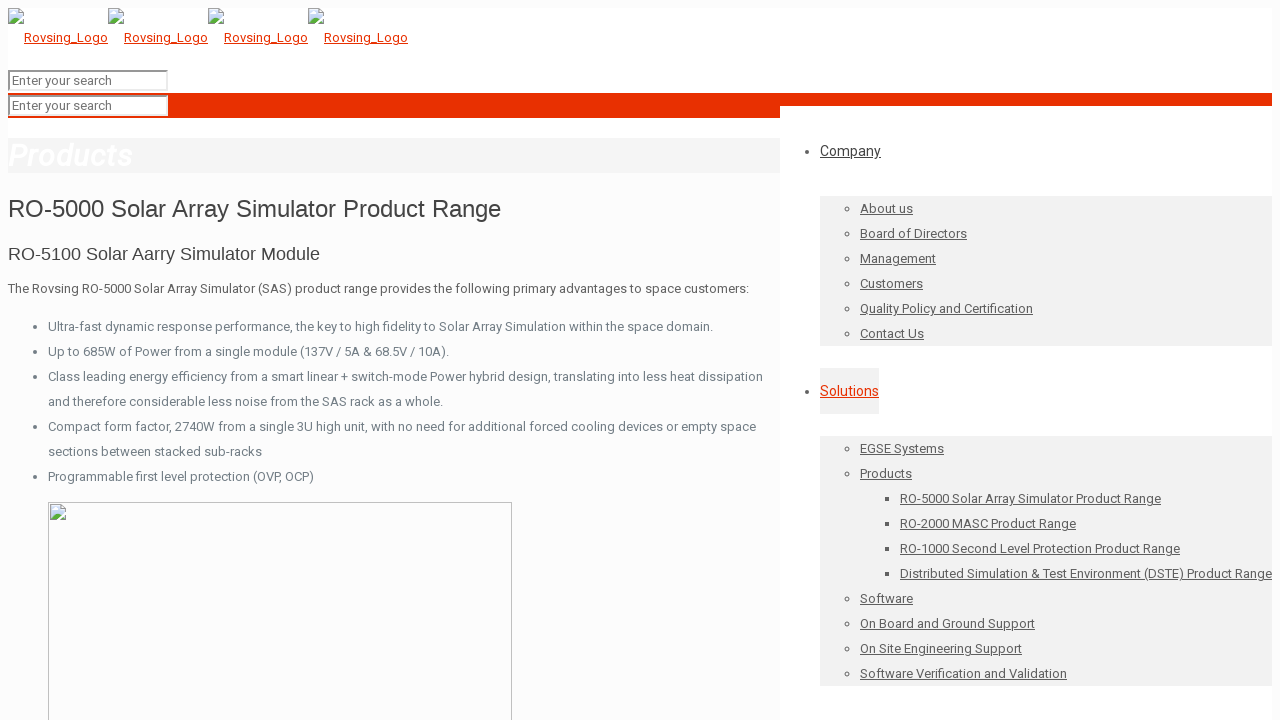